Tests that the todo counter displays the correct number as items are added

Starting URL: https://demo.playwright.dev/todomvc

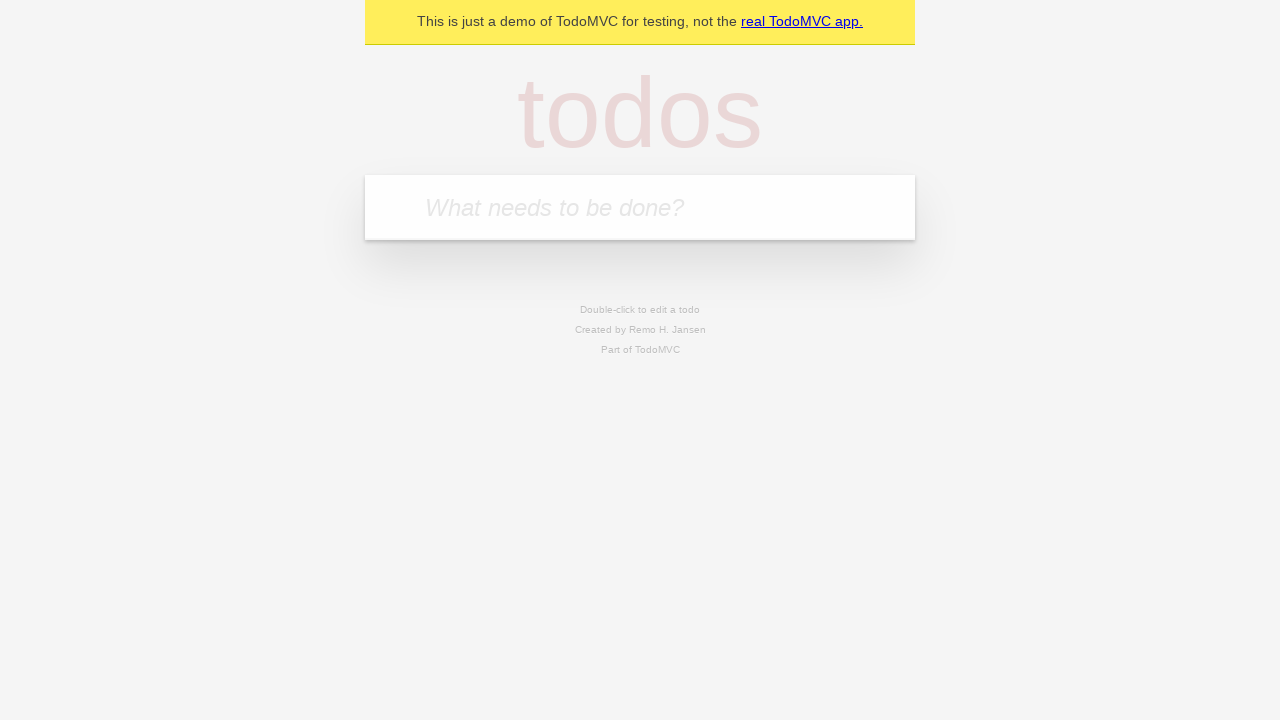

Located the todo input field
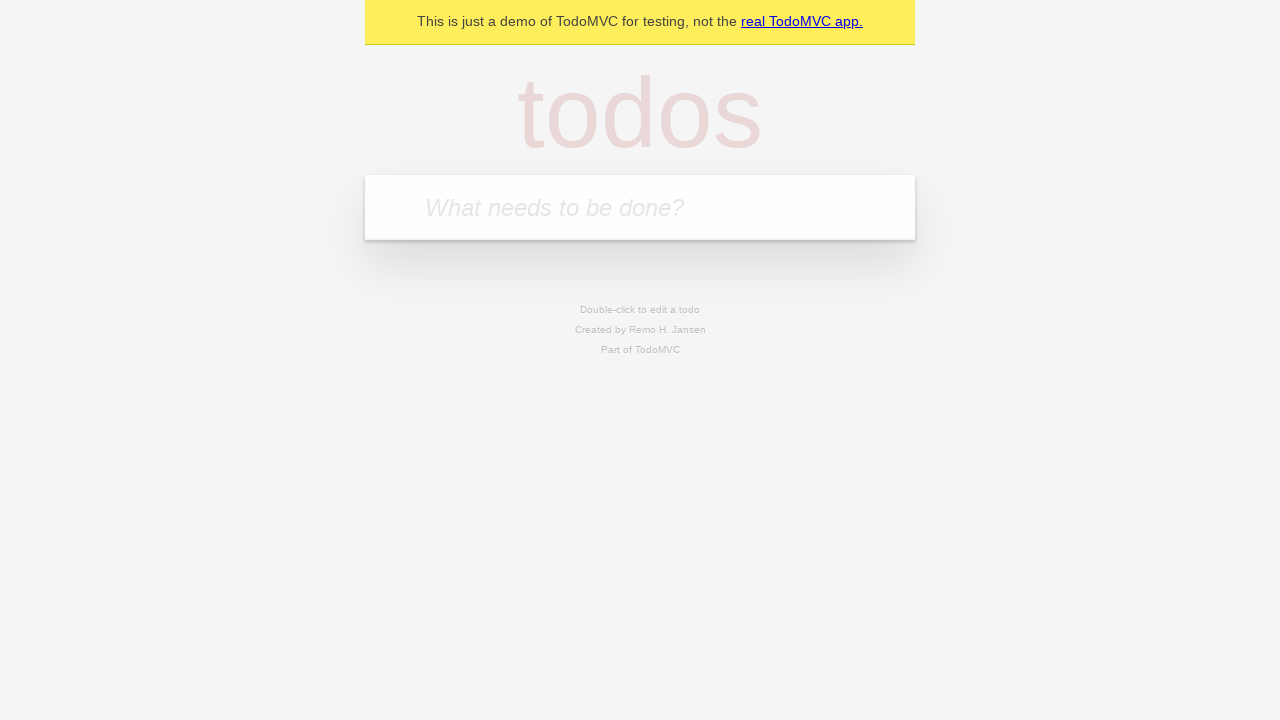

Filled first todo item with 'buy some cheese' on internal:attr=[placeholder="What needs to be done?"i]
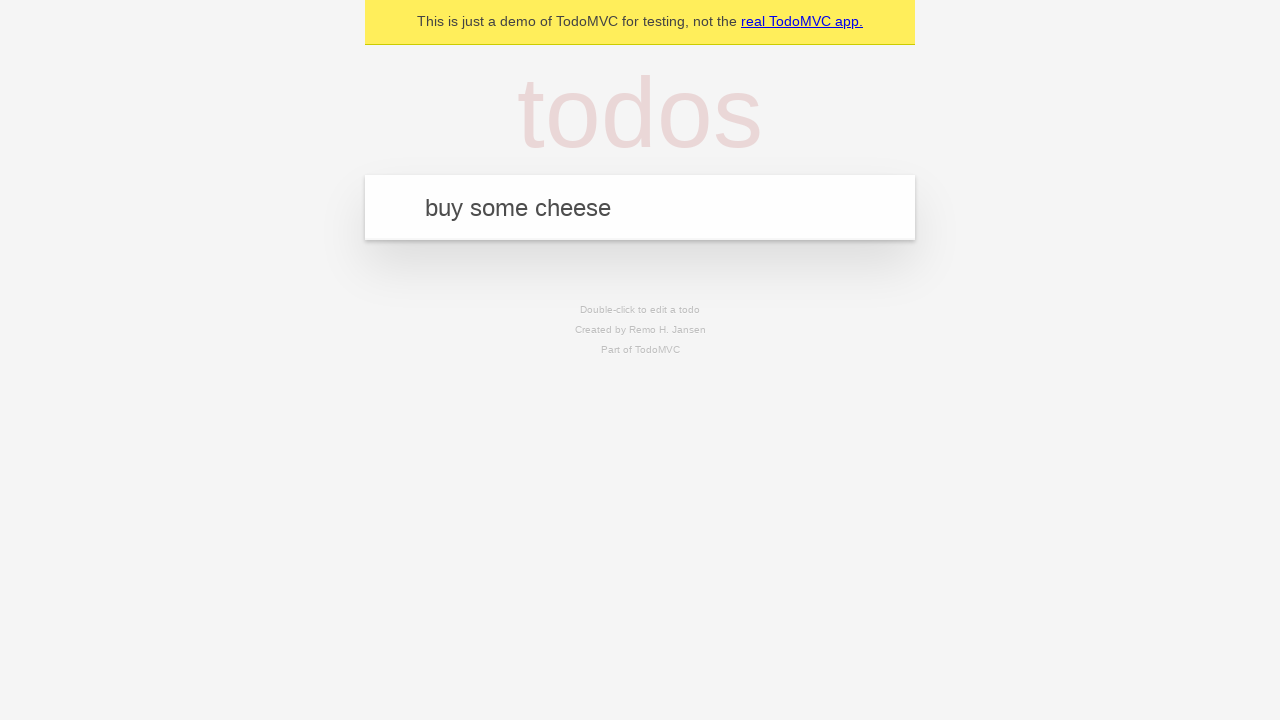

Pressed Enter to submit first todo item on internal:attr=[placeholder="What needs to be done?"i]
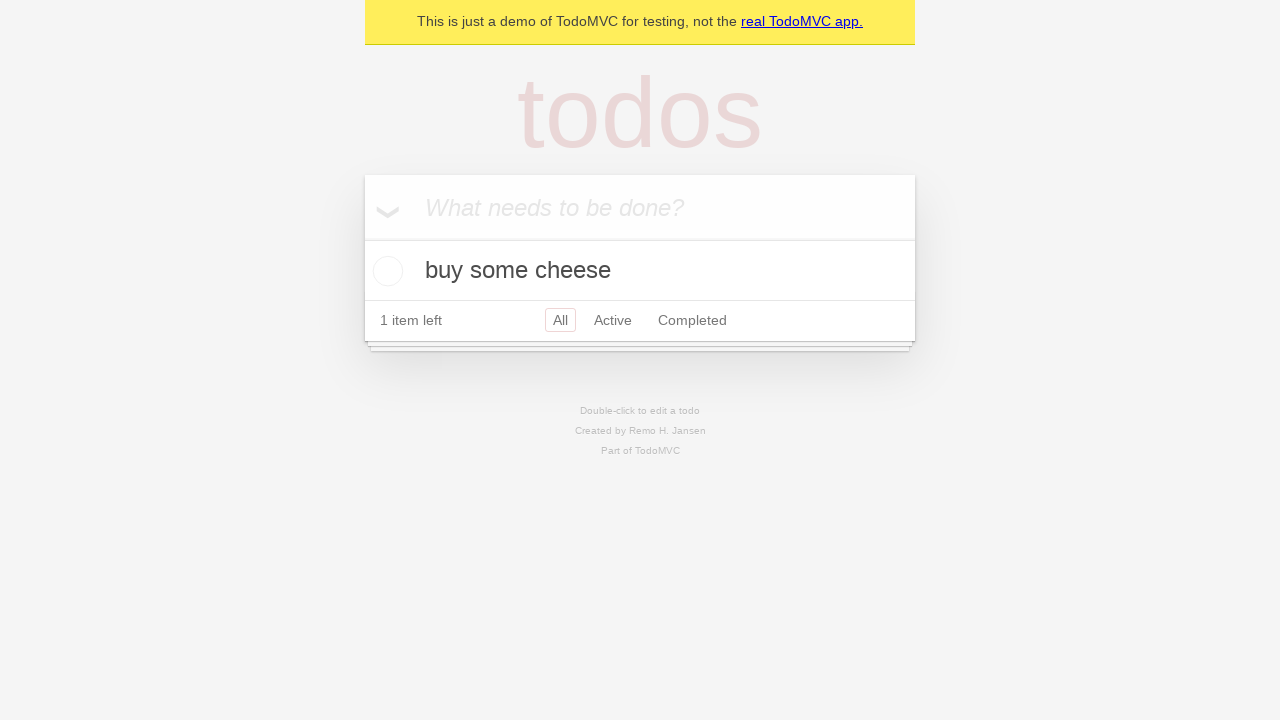

Todo counter element appeared after adding first item
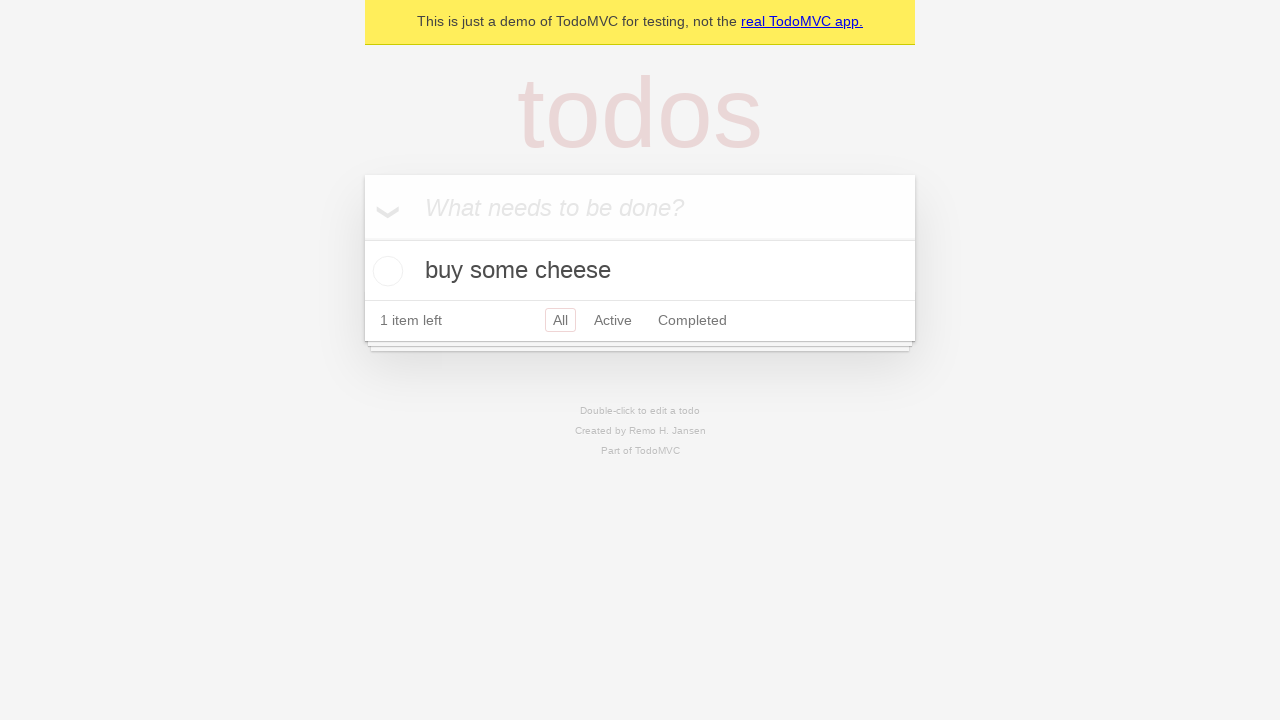

Filled second todo item with 'feed the cat' on internal:attr=[placeholder="What needs to be done?"i]
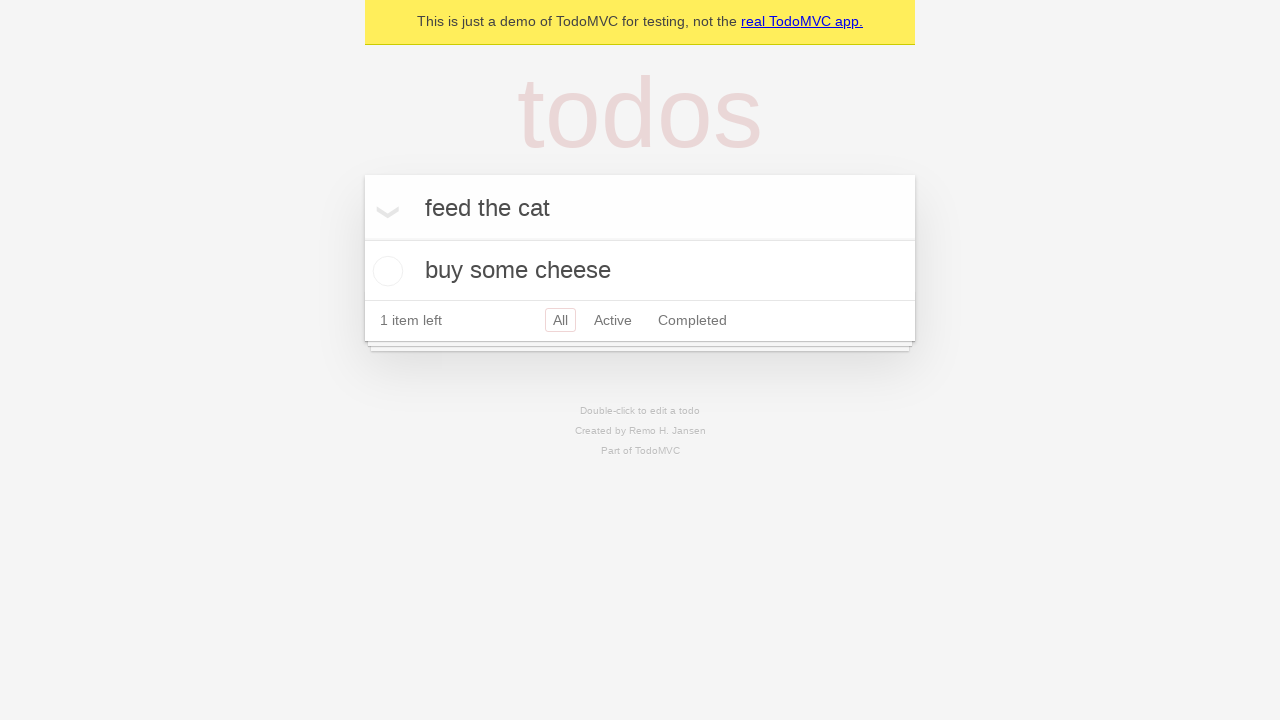

Pressed Enter to submit second todo item on internal:attr=[placeholder="What needs to be done?"i]
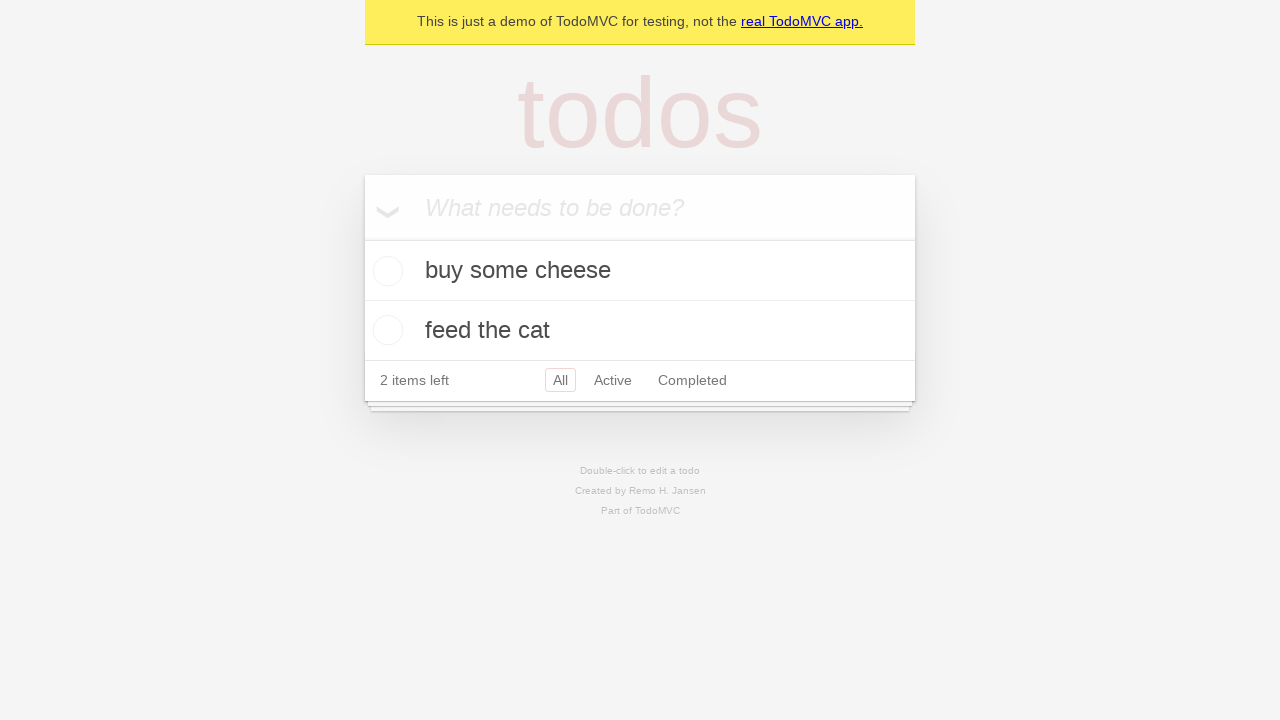

Todo counter updated to display 2 items
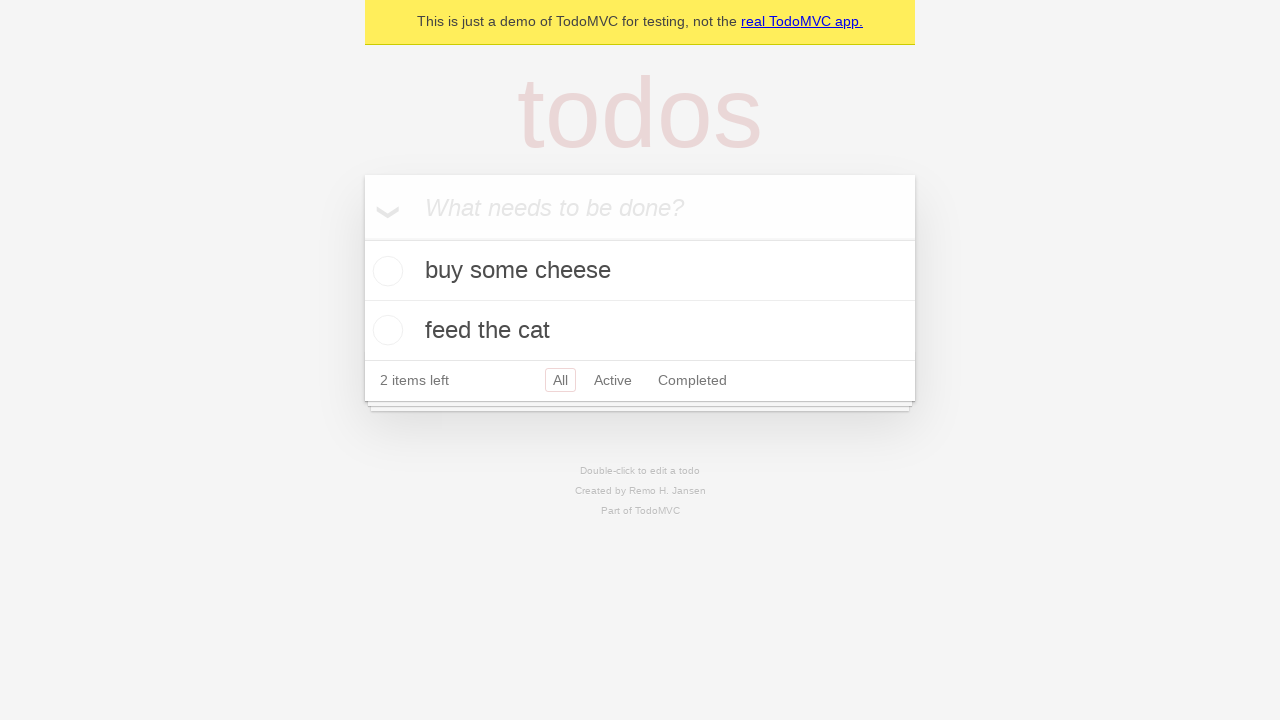

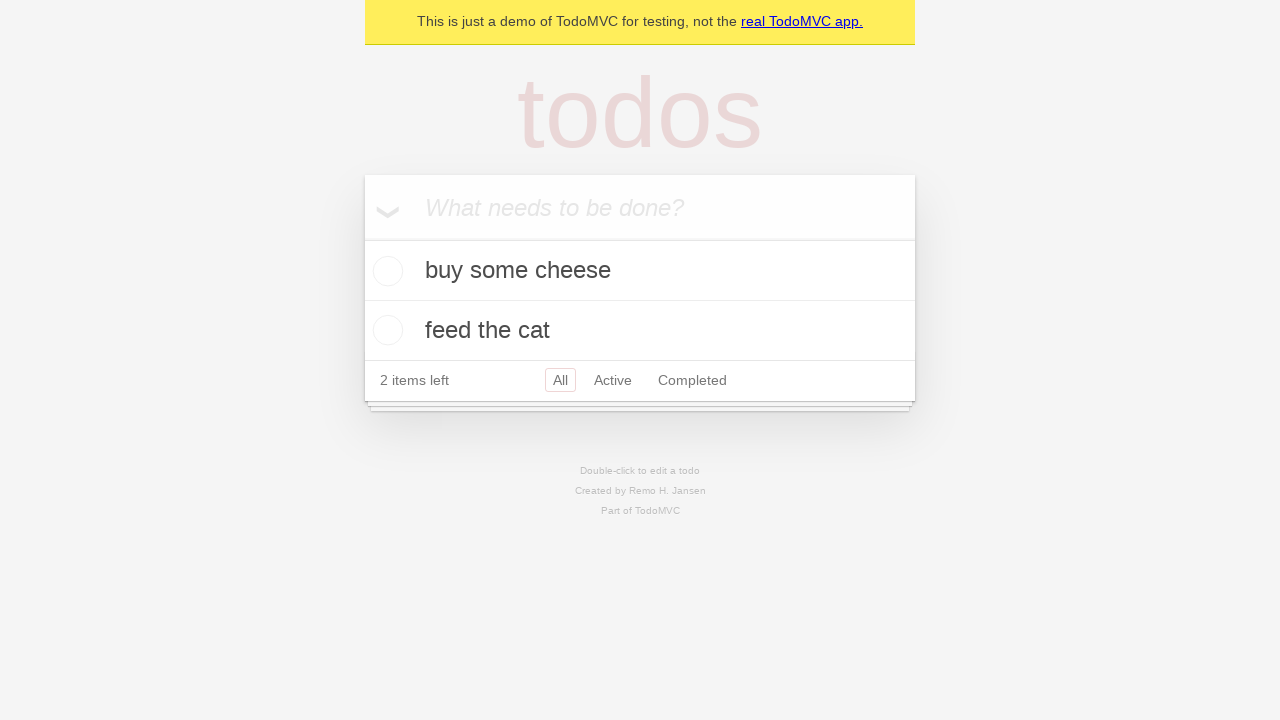